Navigates to a checkbox exercise page and interacts with multiple checkboxes by clicking them in different orders and selecting specific ones based on their attributes

Starting URL: https://qbek.github.io/selenium-exercises/en/

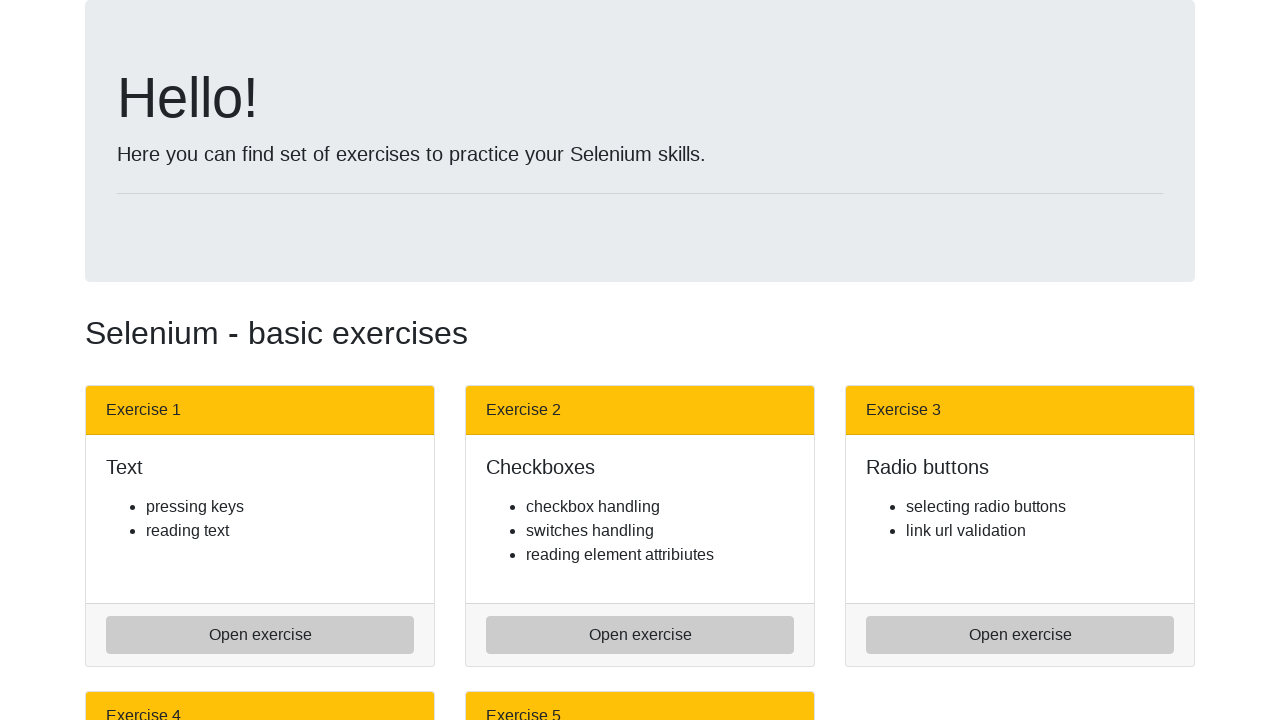

Clicked link to navigate to checkbox exercise page at (640, 635) on a[href='check_boxes.html']
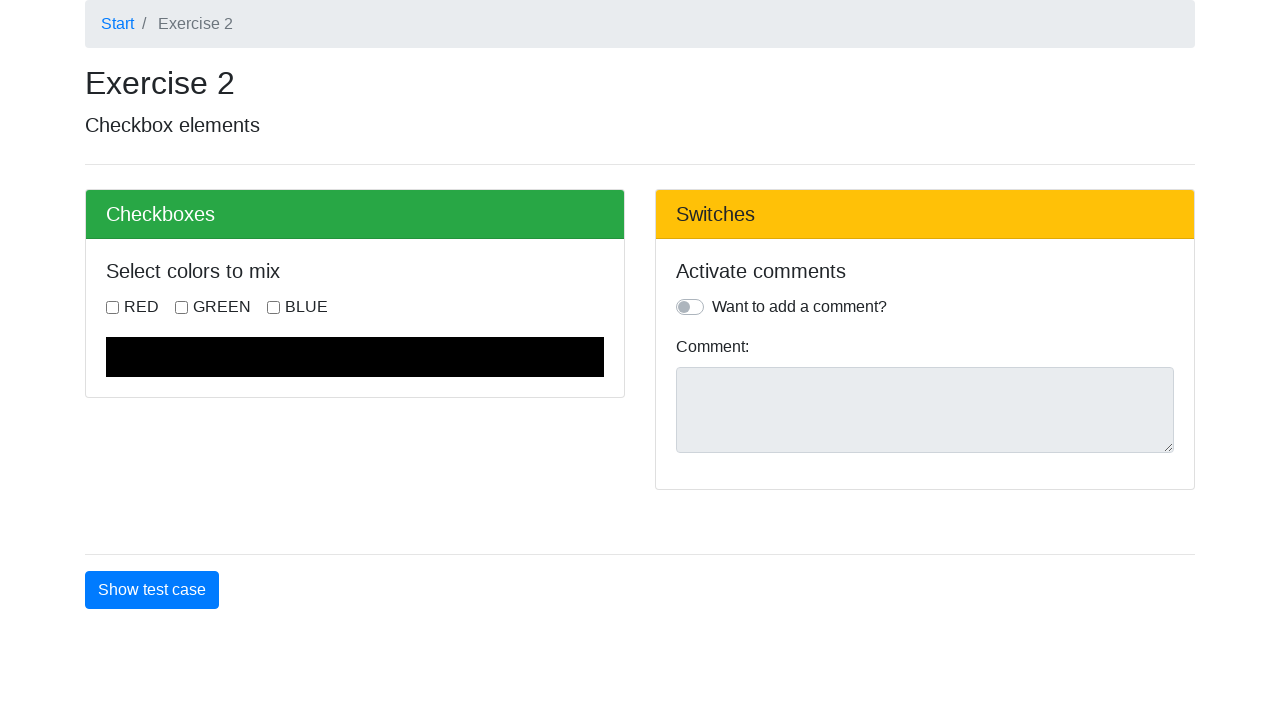

Checkboxes loaded and available
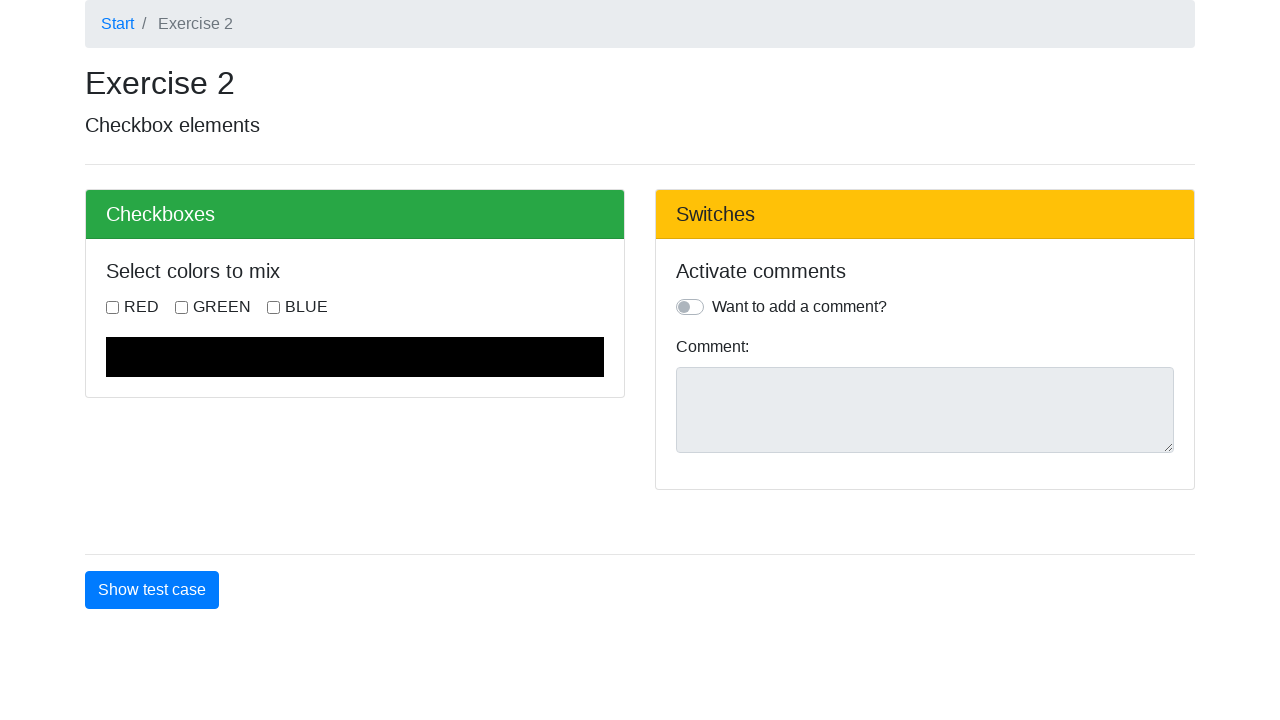

Retrieved all checkboxes from the page
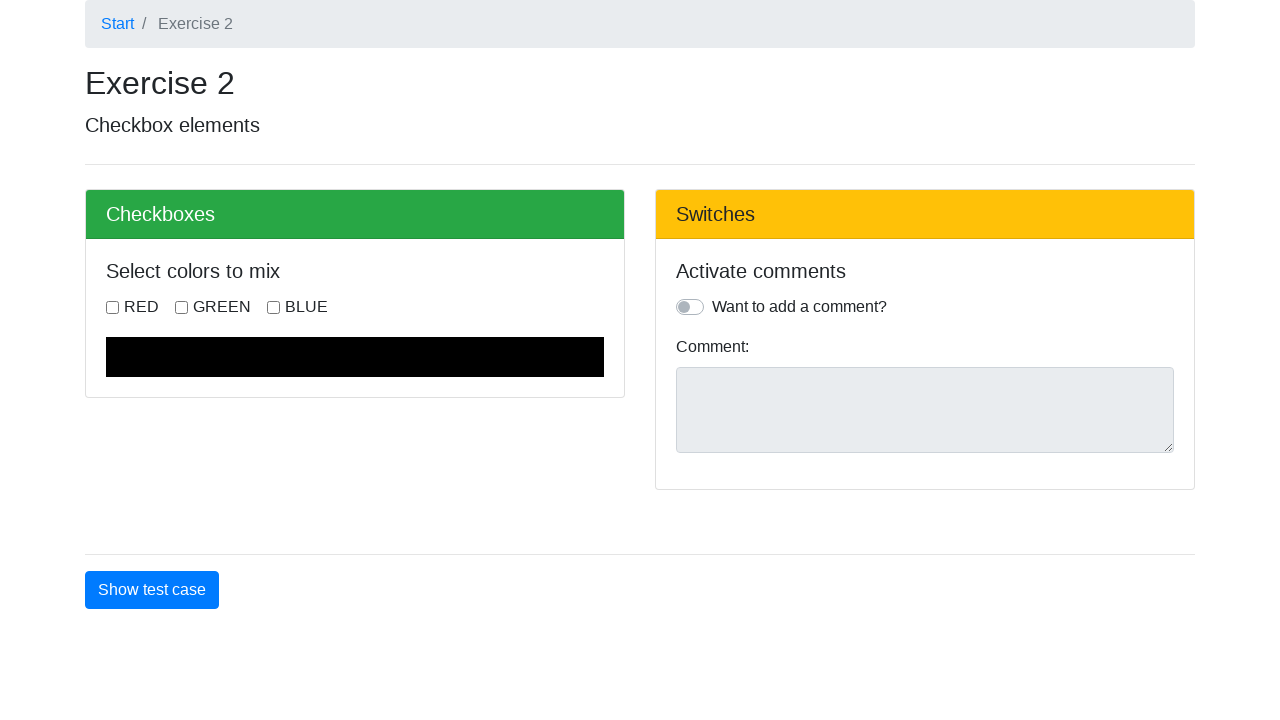

Clicked checkbox at index 2 at (274, 307) on input[type='checkbox'] >> nth=2
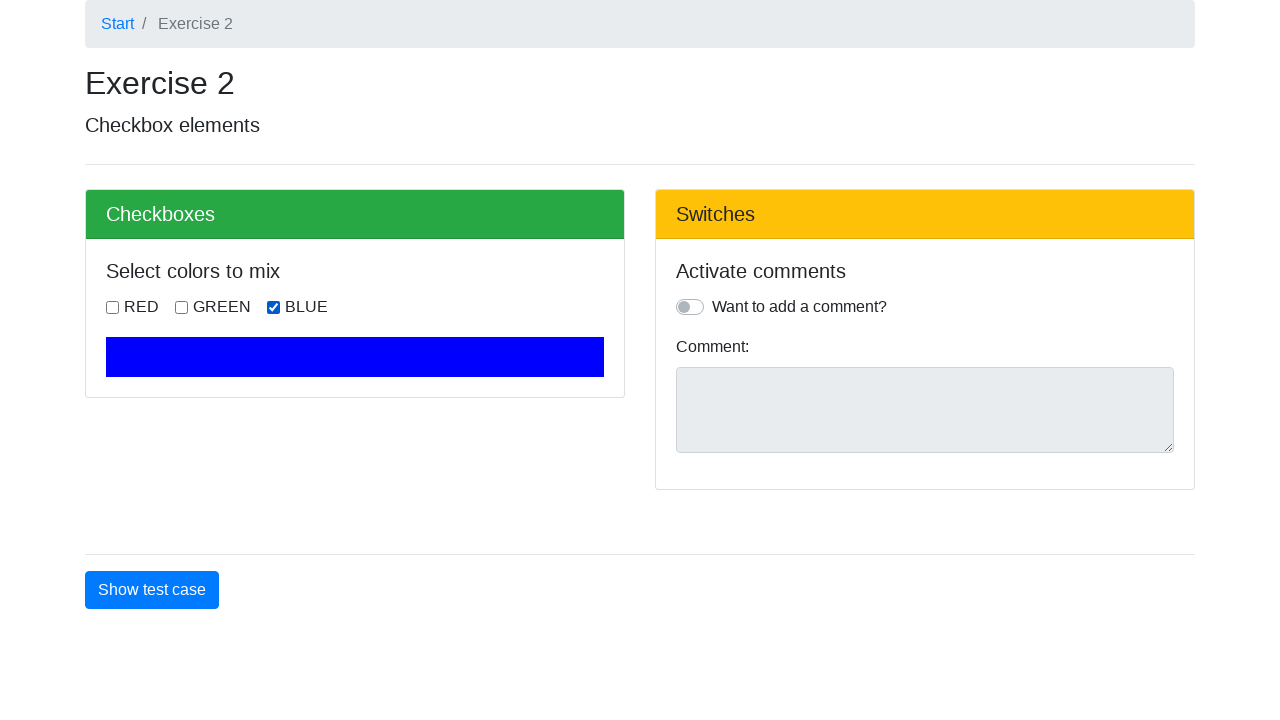

Clicked checkbox at index 1 at (182, 307) on input[type='checkbox'] >> nth=1
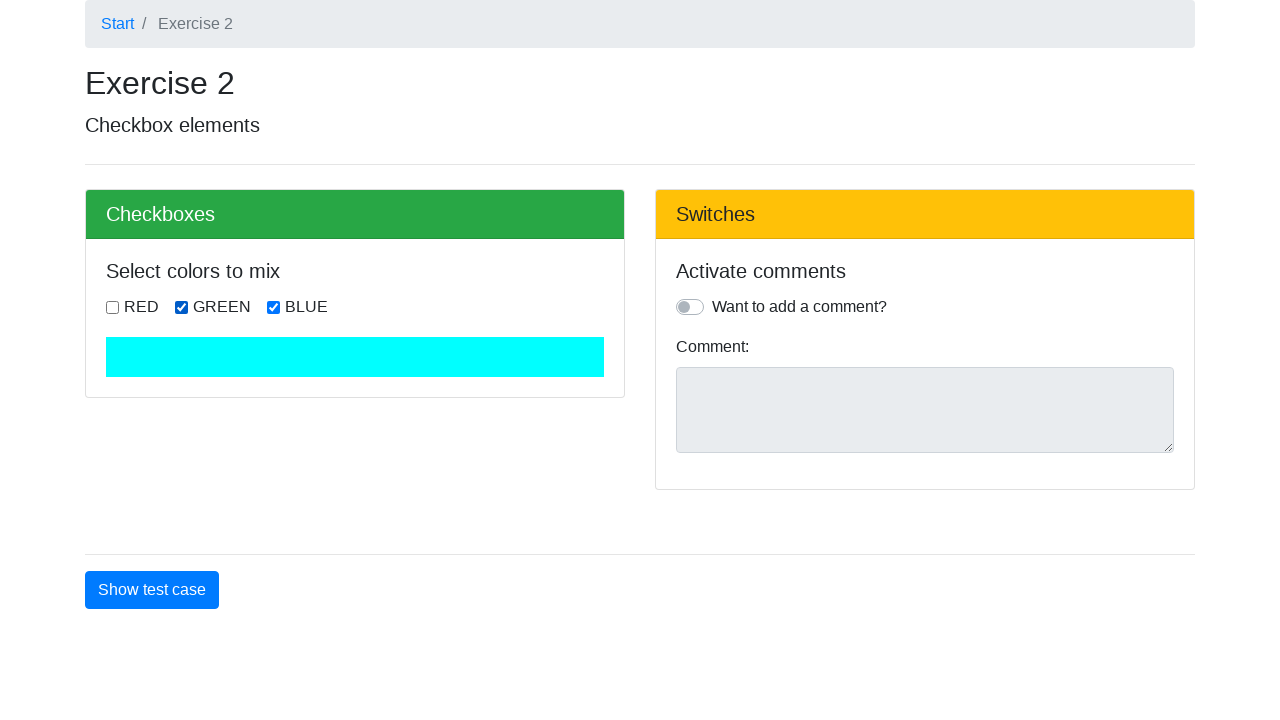

Clicked checkbox at index 0 at (112, 307) on input[type='checkbox'] >> nth=0
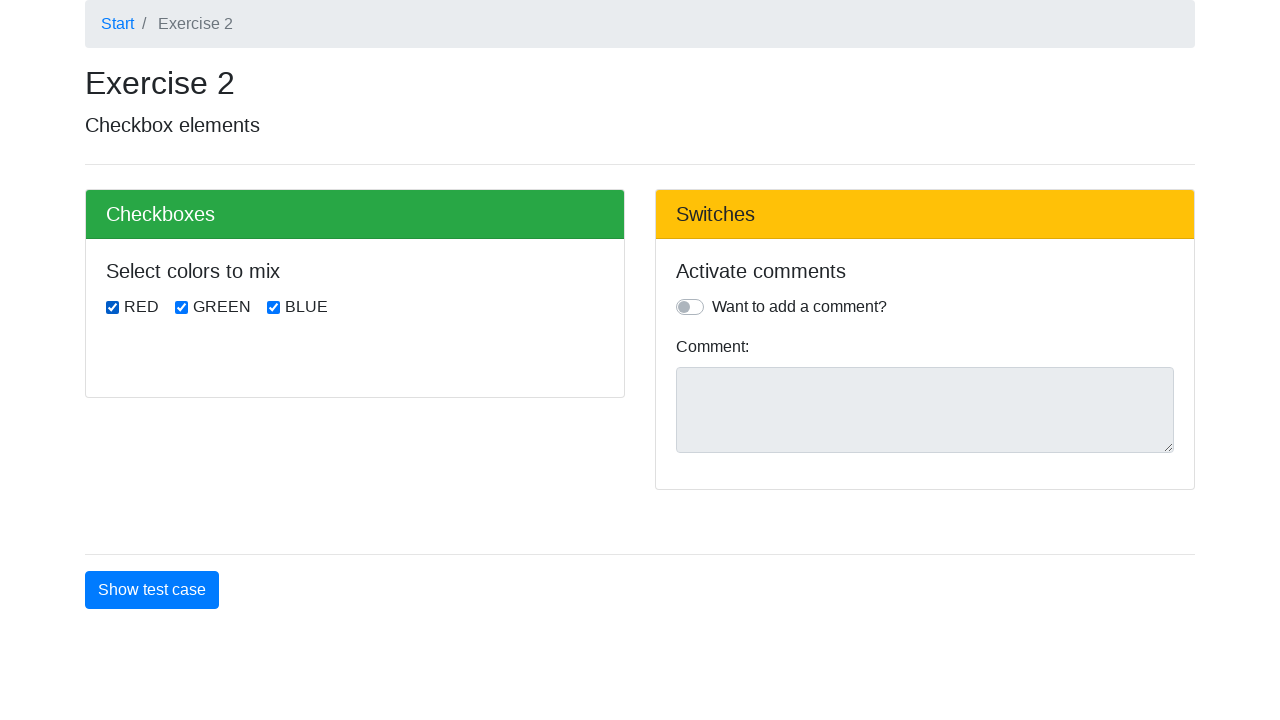

Clicked checkbox with name='blue' at (274, 307) on input[type='checkbox'] >> nth=2
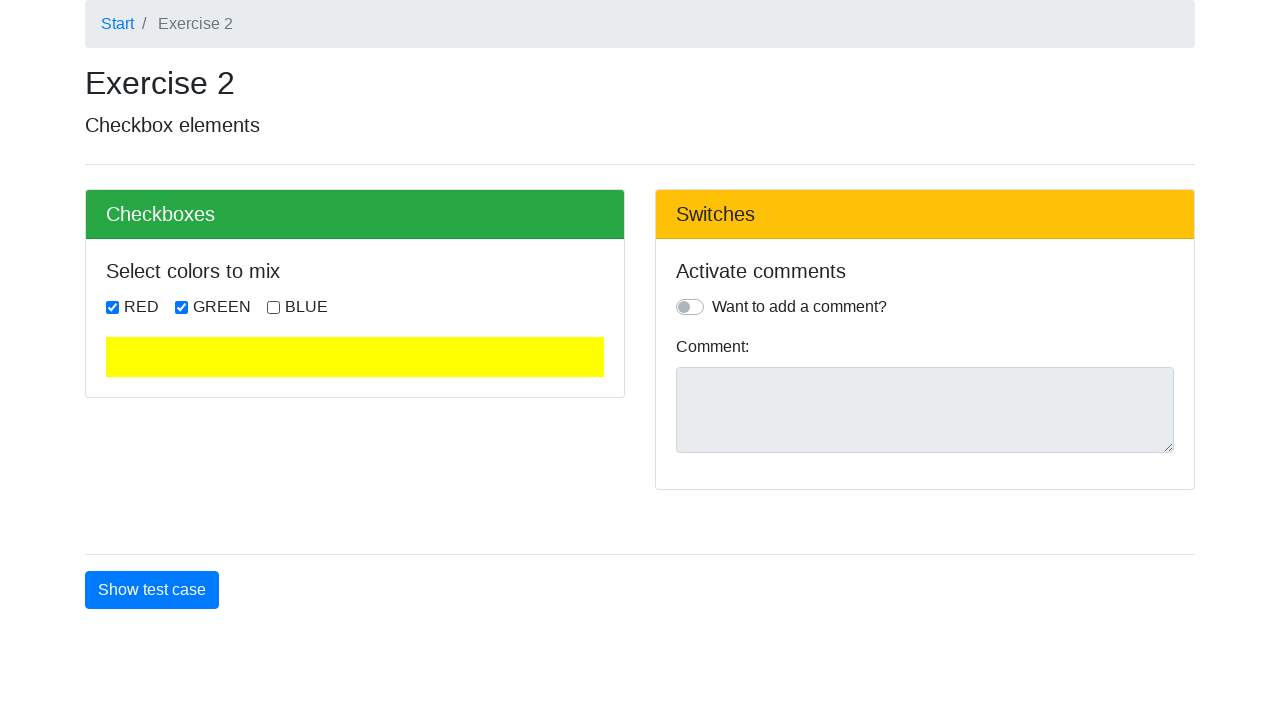

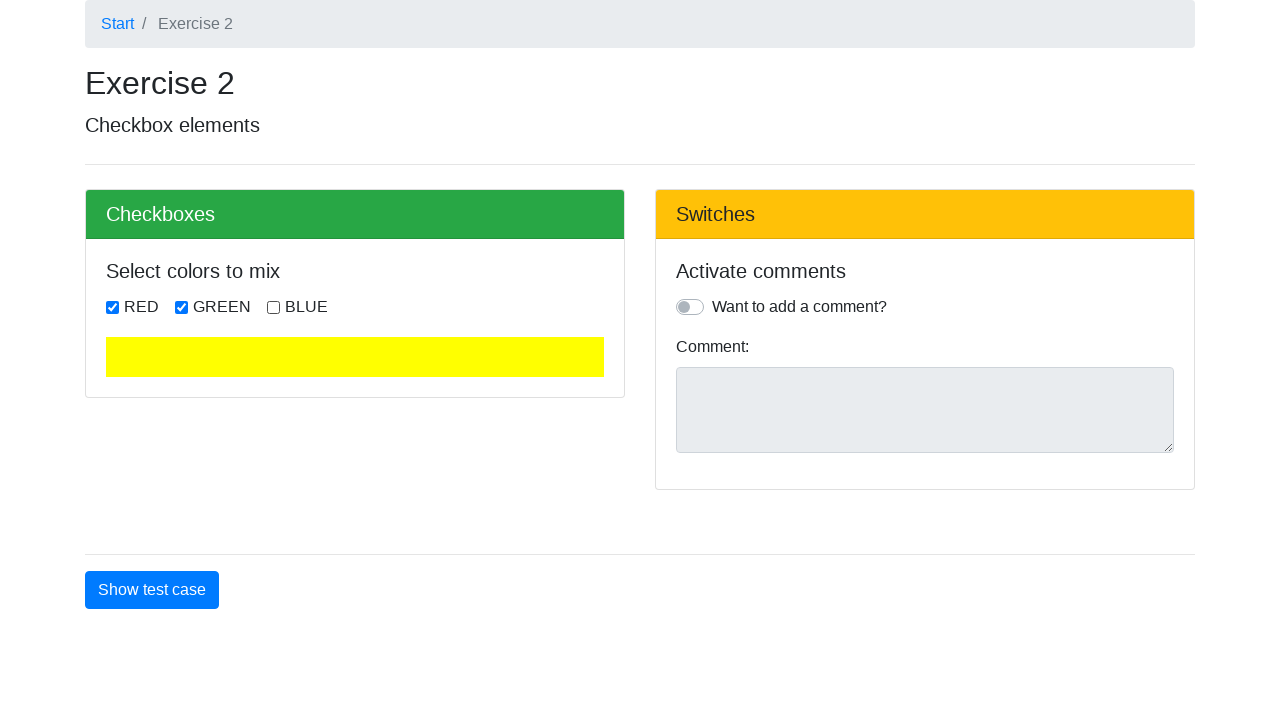